Selects radio button 3 and verifies it is selected

Starting URL: https://rahulshettyacademy.com/AutomationPractice/

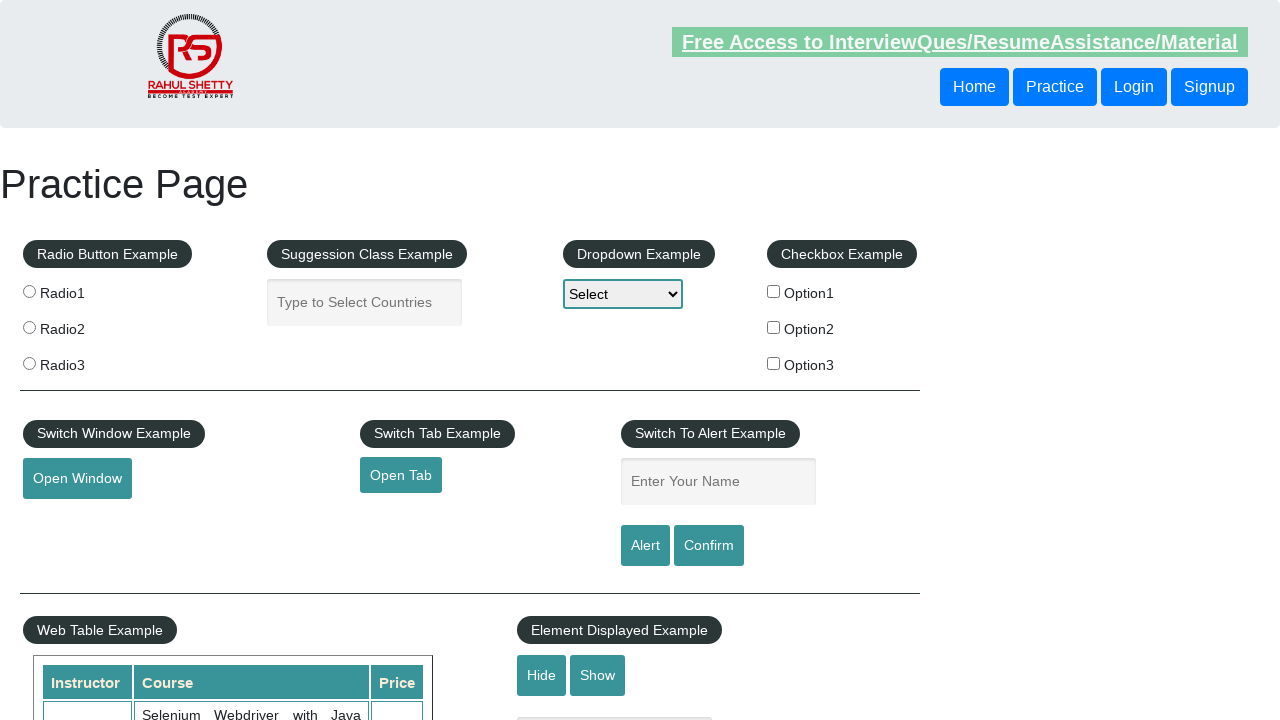

Navigated to https://rahulshettyacademy.com/AutomationPractice/
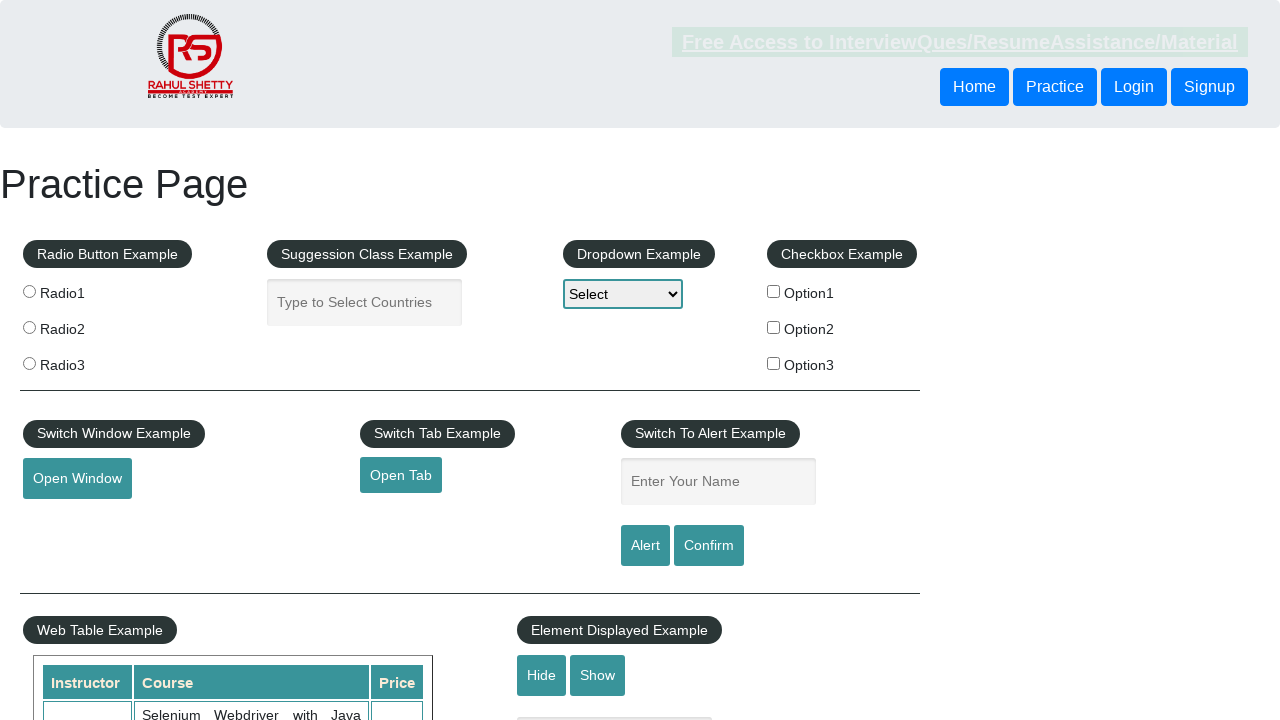

Clicked radio button 3 at (29, 363) on xpath=//input[contains(@value,'radio3')]
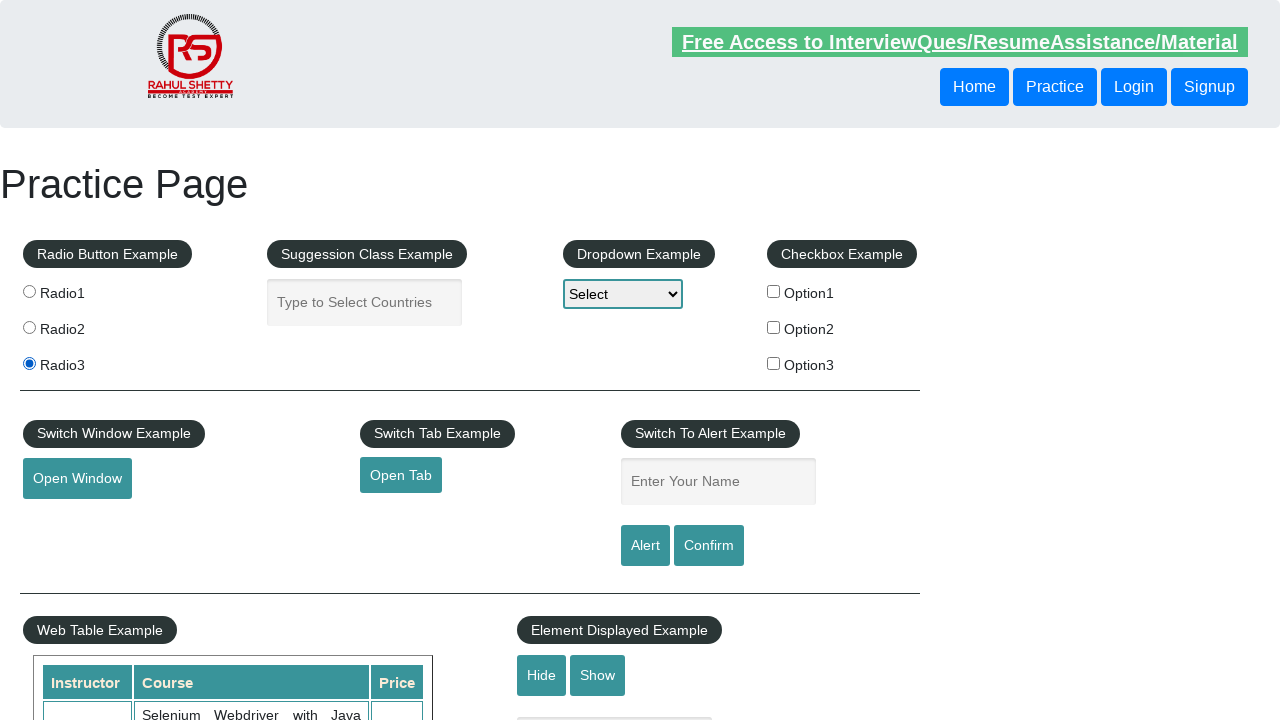

Verified that radio button 3 is selected
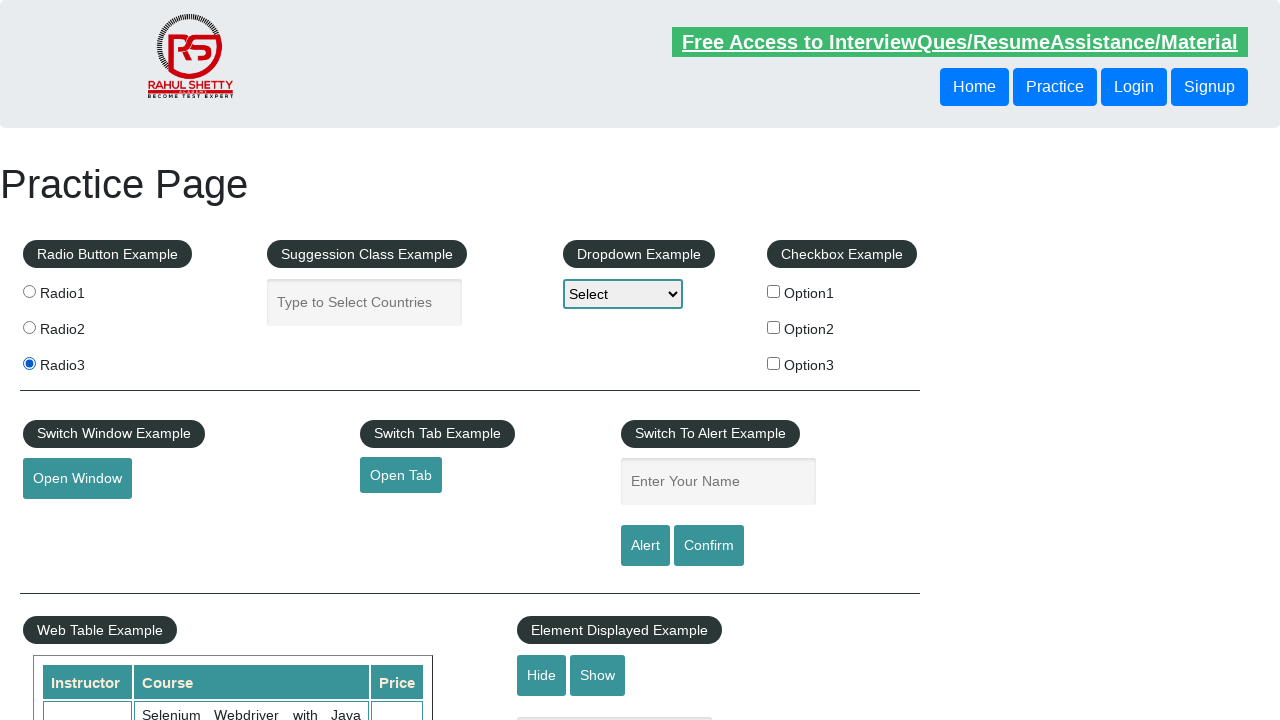

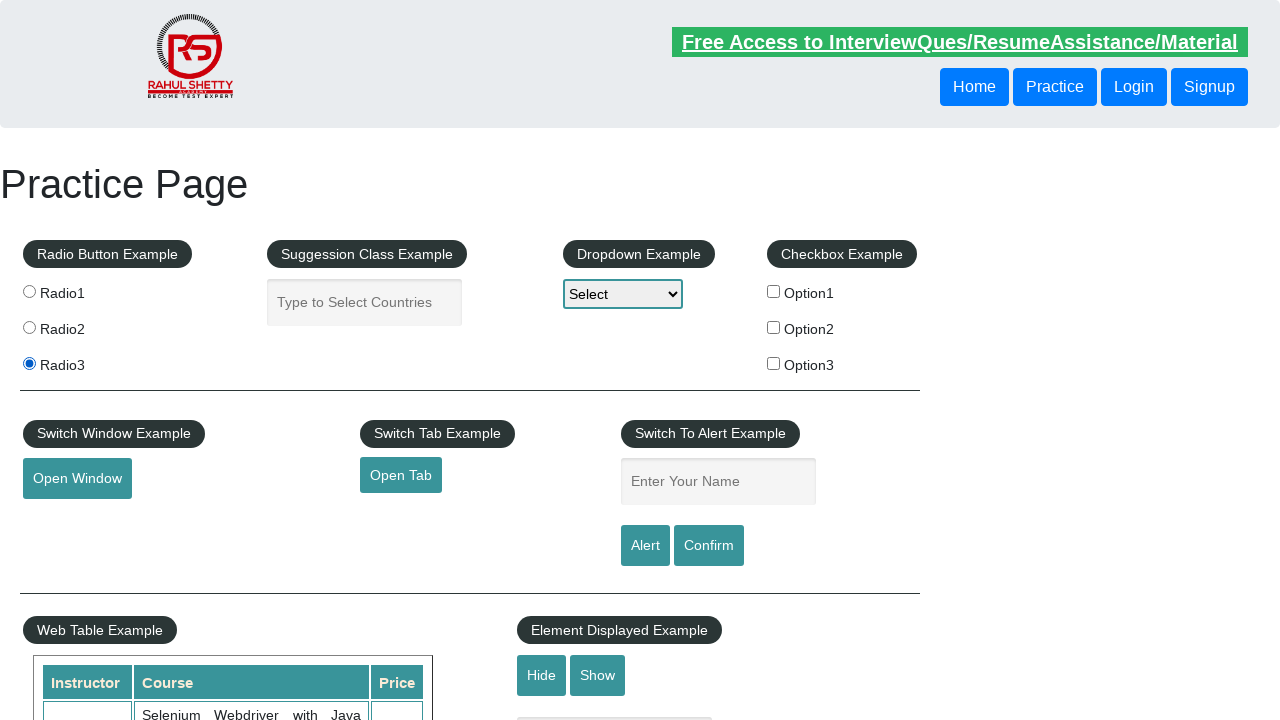